Tests handling of JavaScript prompt dialogs by clicking a button that triggers a prompt and entering text before accepting

Starting URL: https://the-internet.herokuapp.com/javascript_alerts

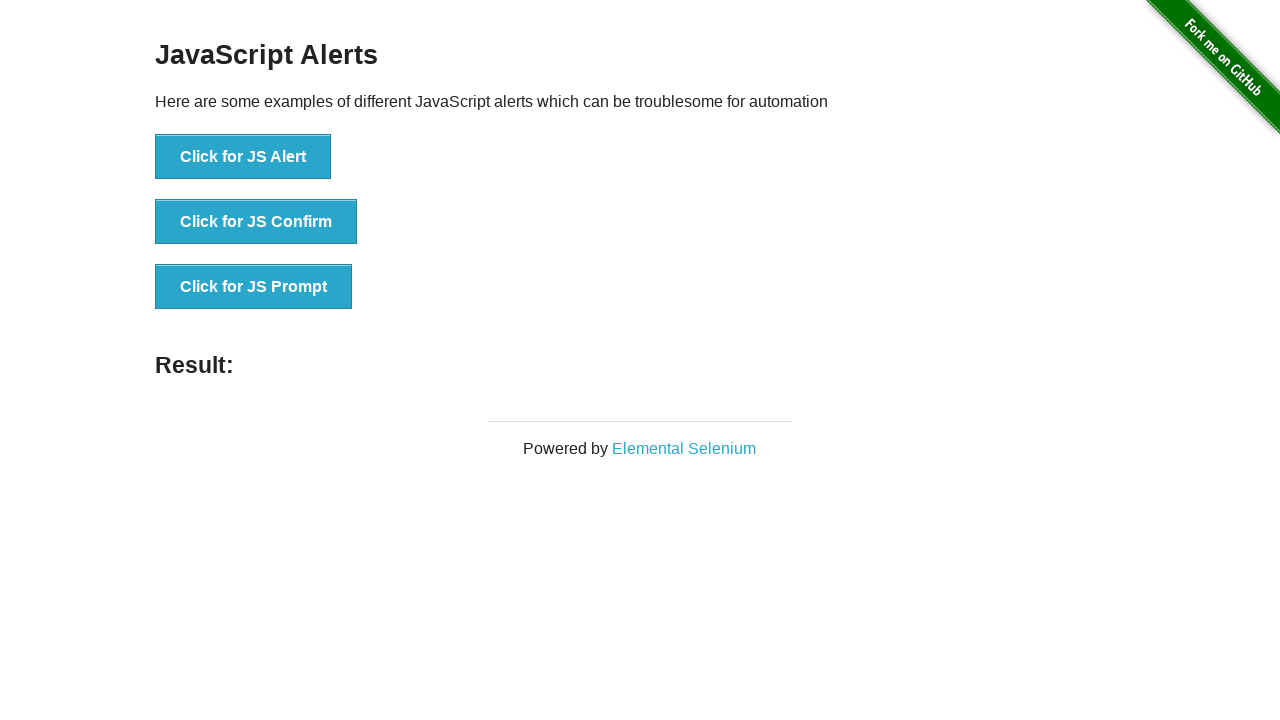

Clicked button to trigger JS prompt dialog at (254, 287) on xpath=//button[text()='Click for JS Prompt']
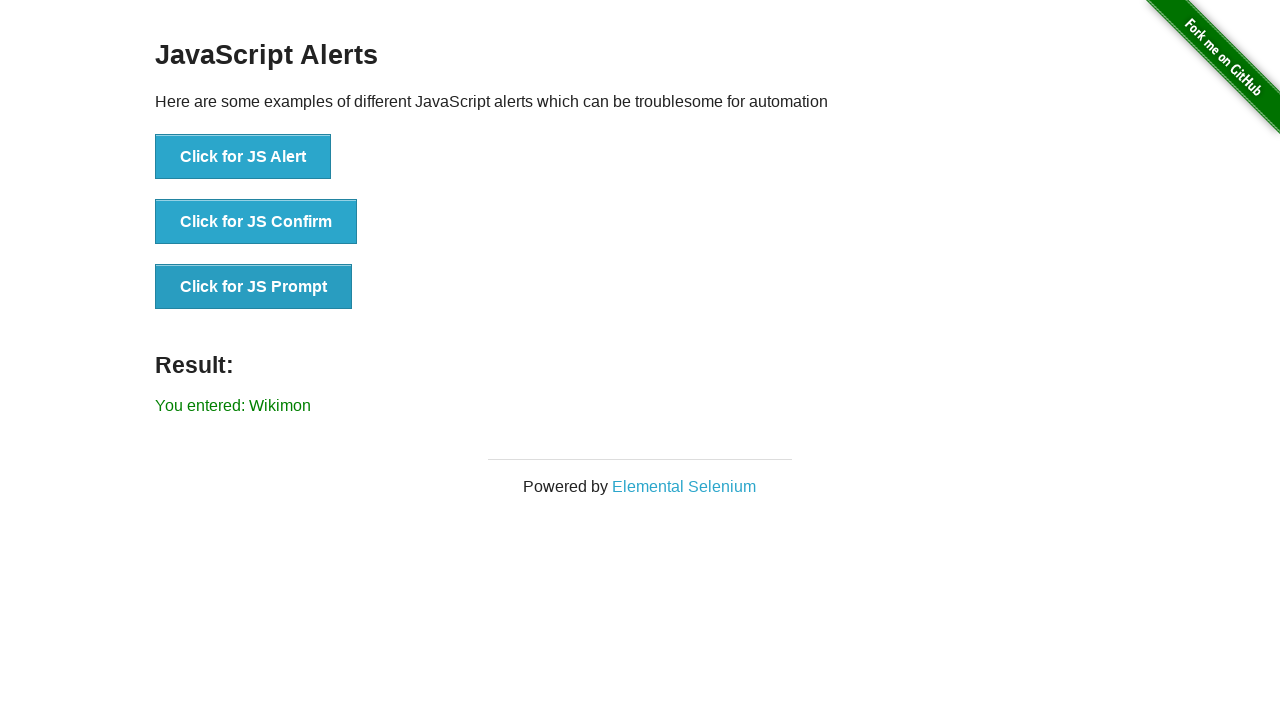

Waited for prompt dialog to be handled
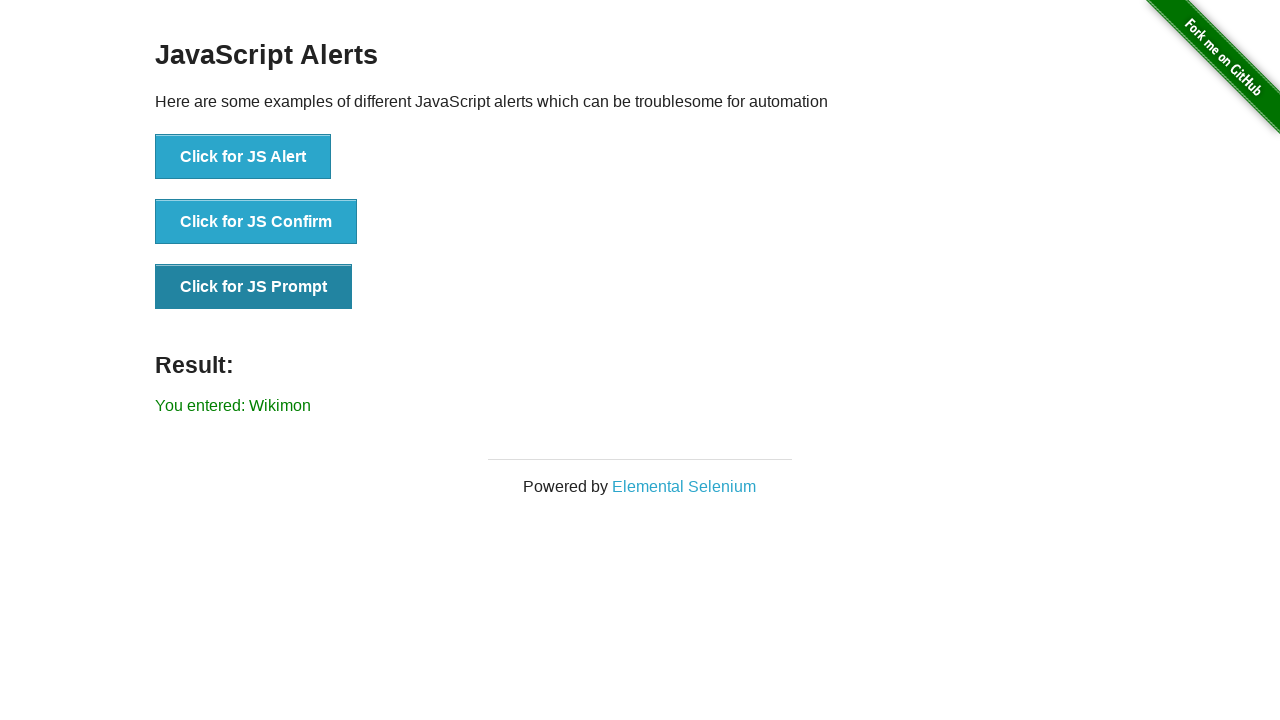

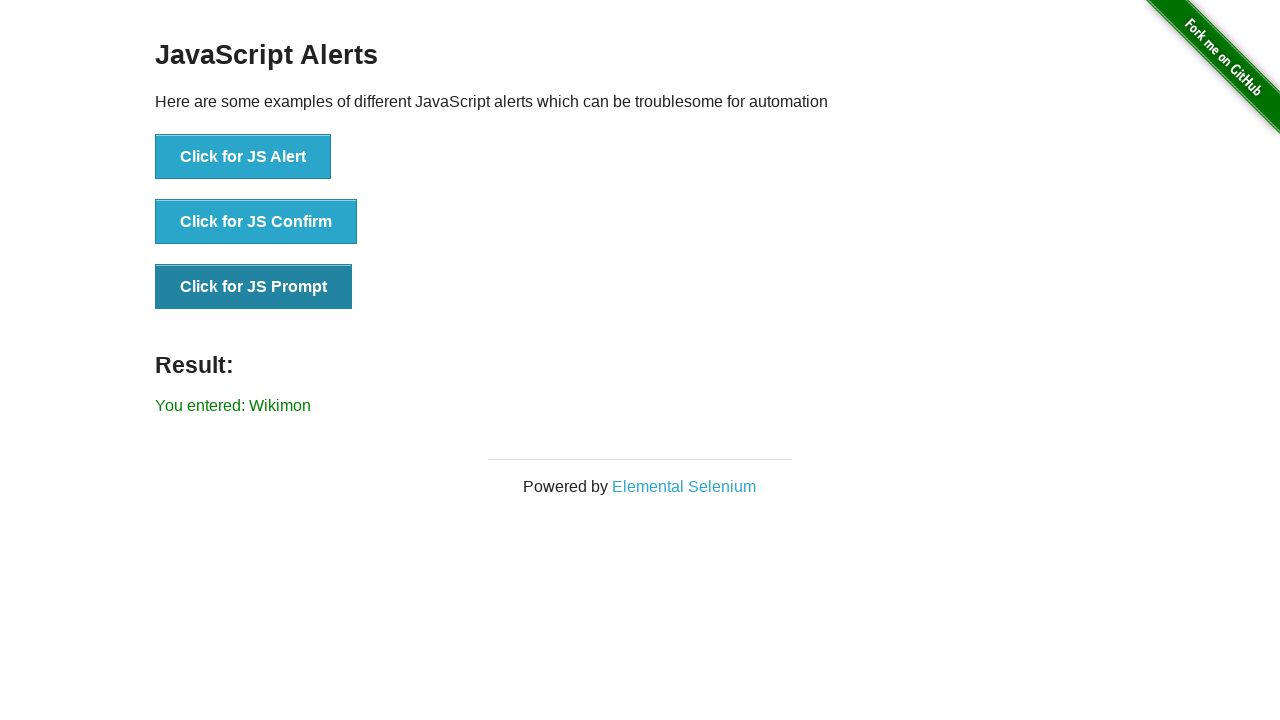